Tests date selection functionality by selecting December 1st, 1933 from year, month, and day dropdown menus and verifying the selections

Starting URL: https://practice.cydeo.com/dropdown

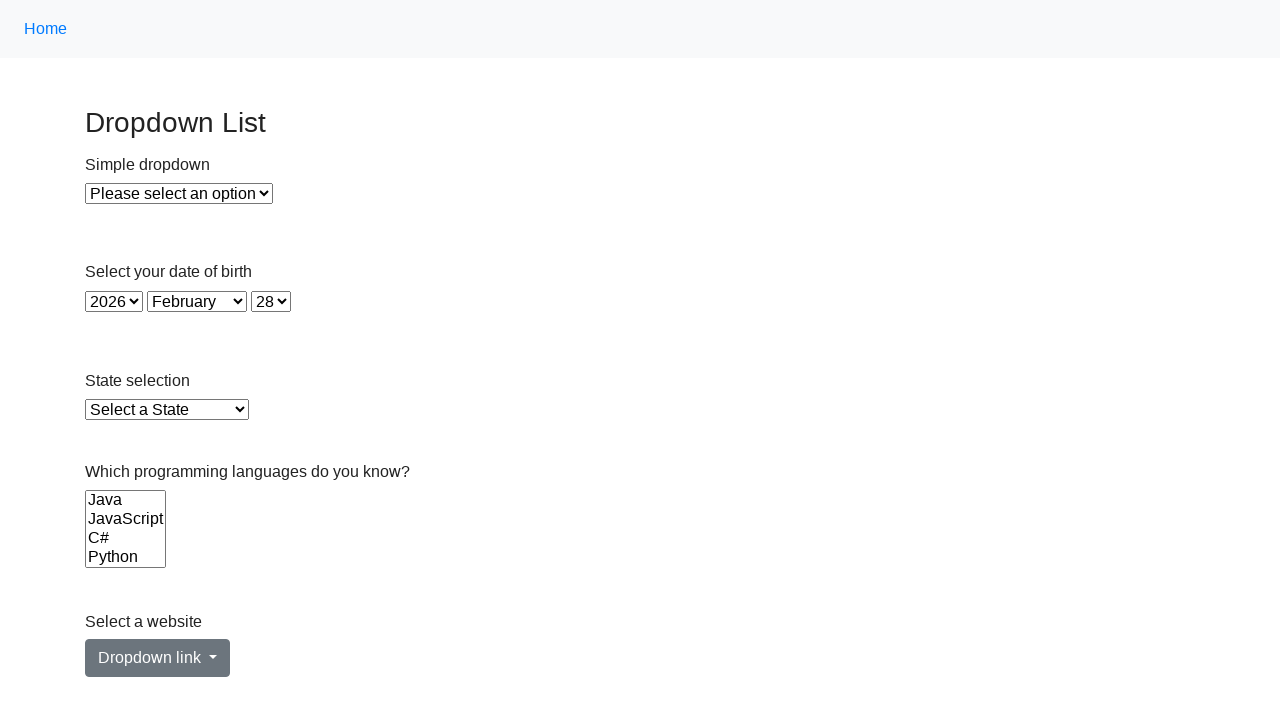

Selected year 1933 from year dropdown on select#year
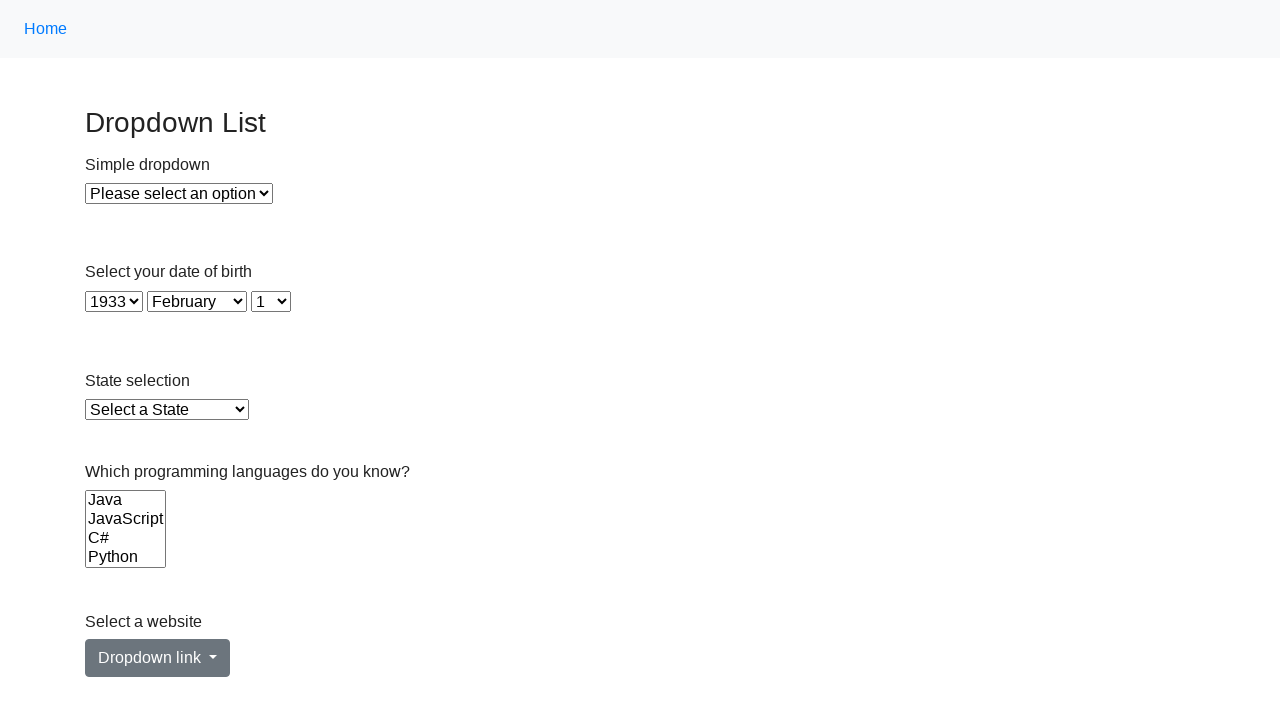

Selected December (value 11) from month dropdown on select#month
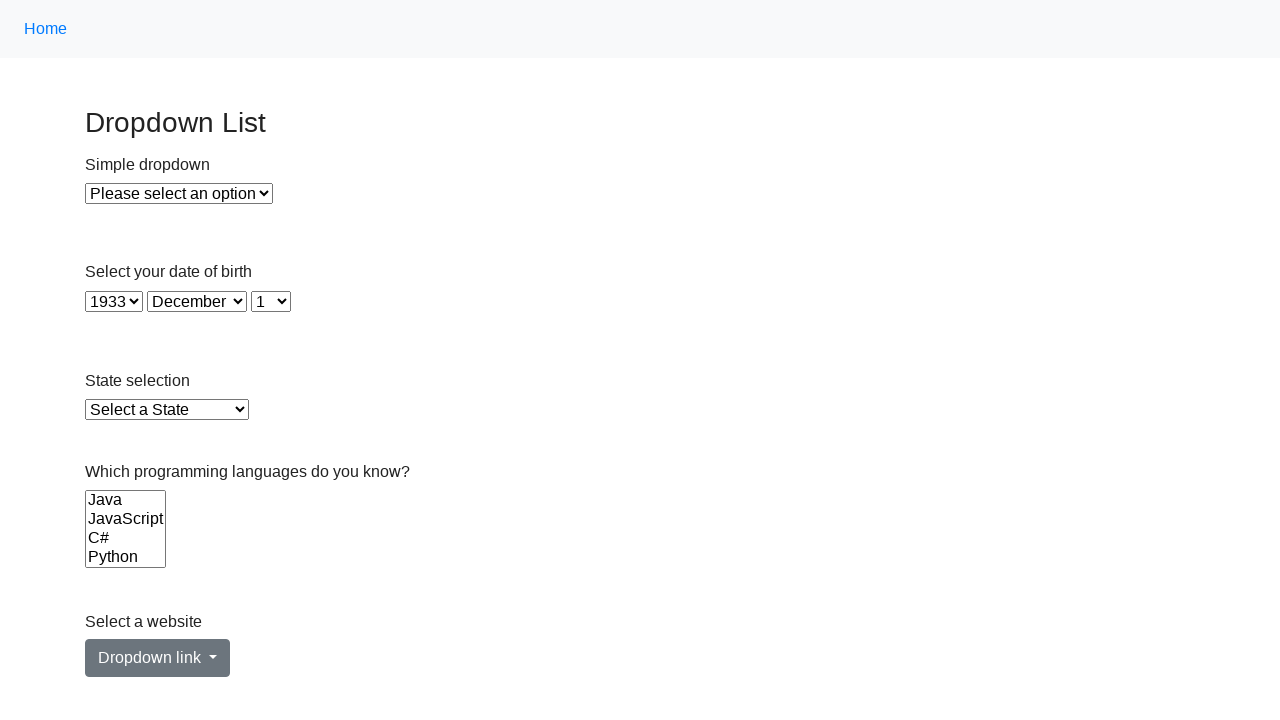

Selected first day (index 0) from day dropdown on select#day
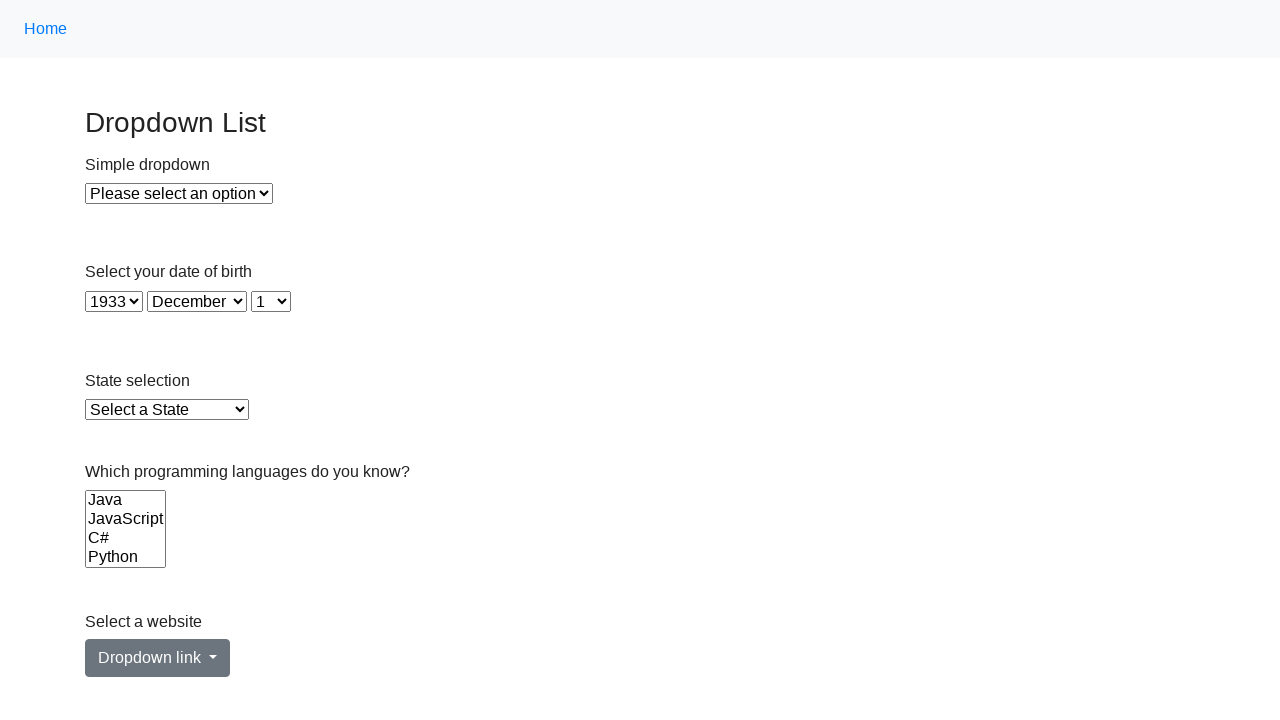

Retrieved selected year value
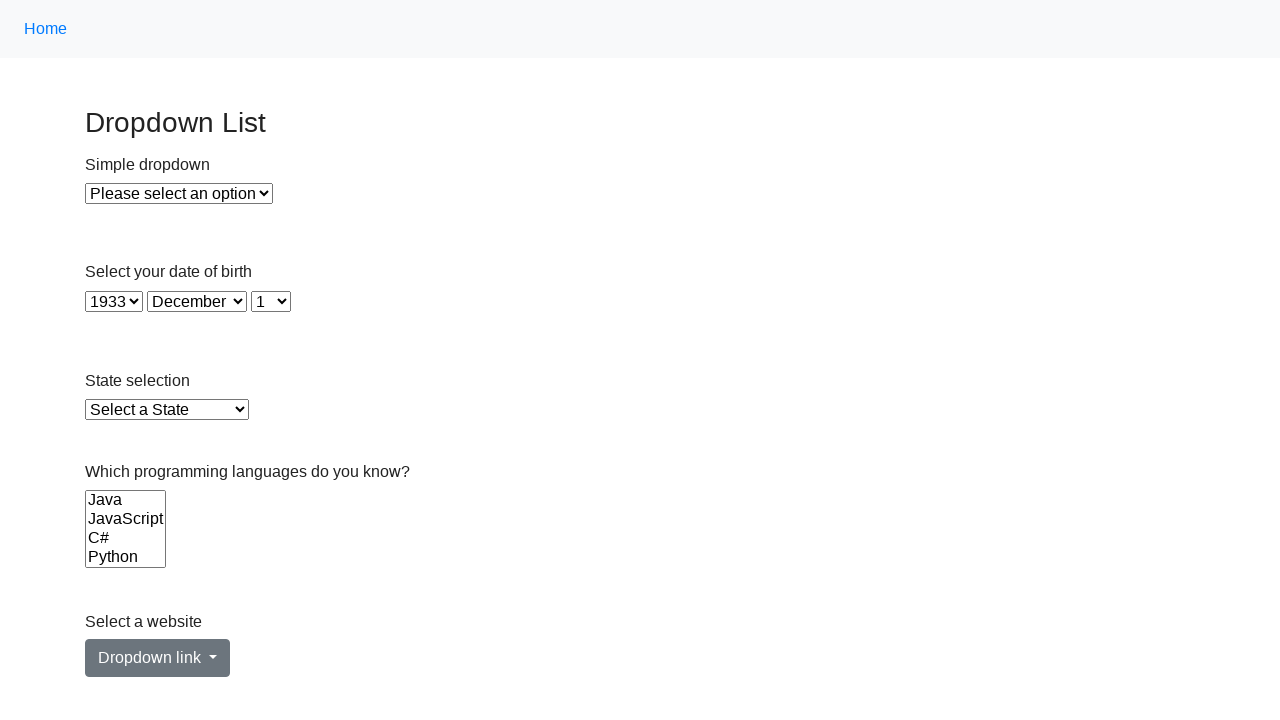

Retrieved selected month text
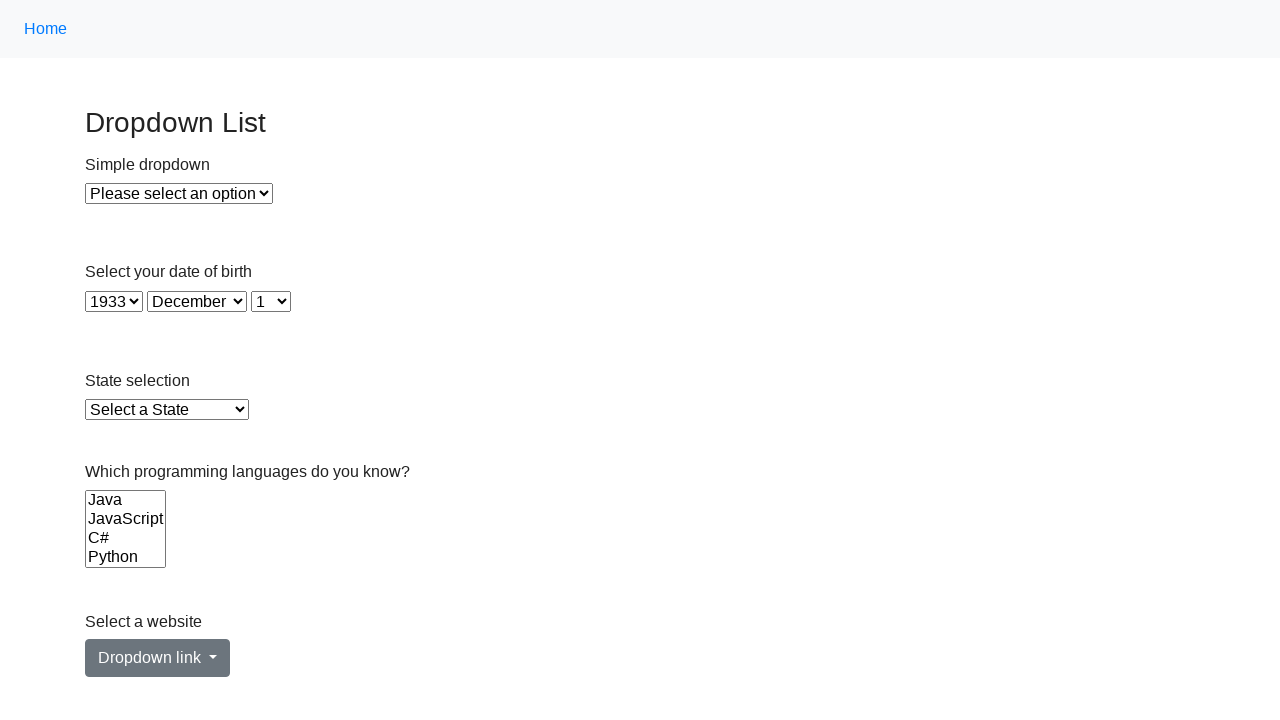

Retrieved selected day text
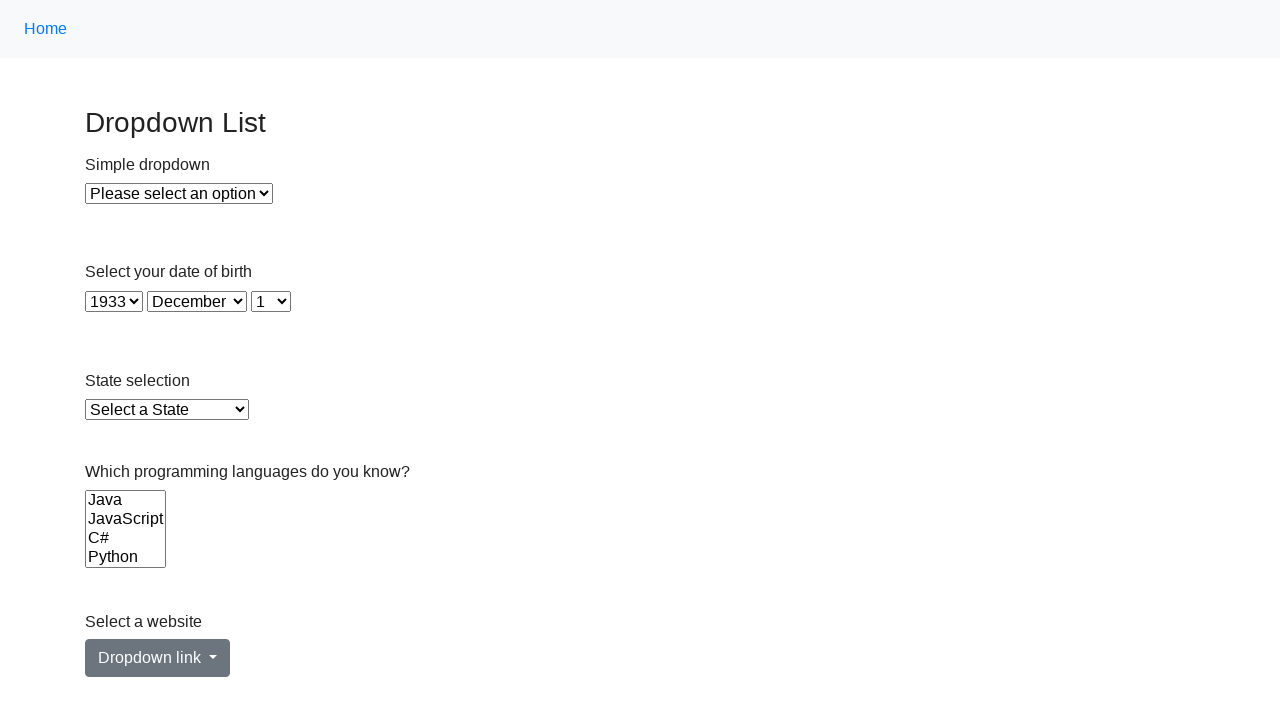

Verified year is correctly set to 1933
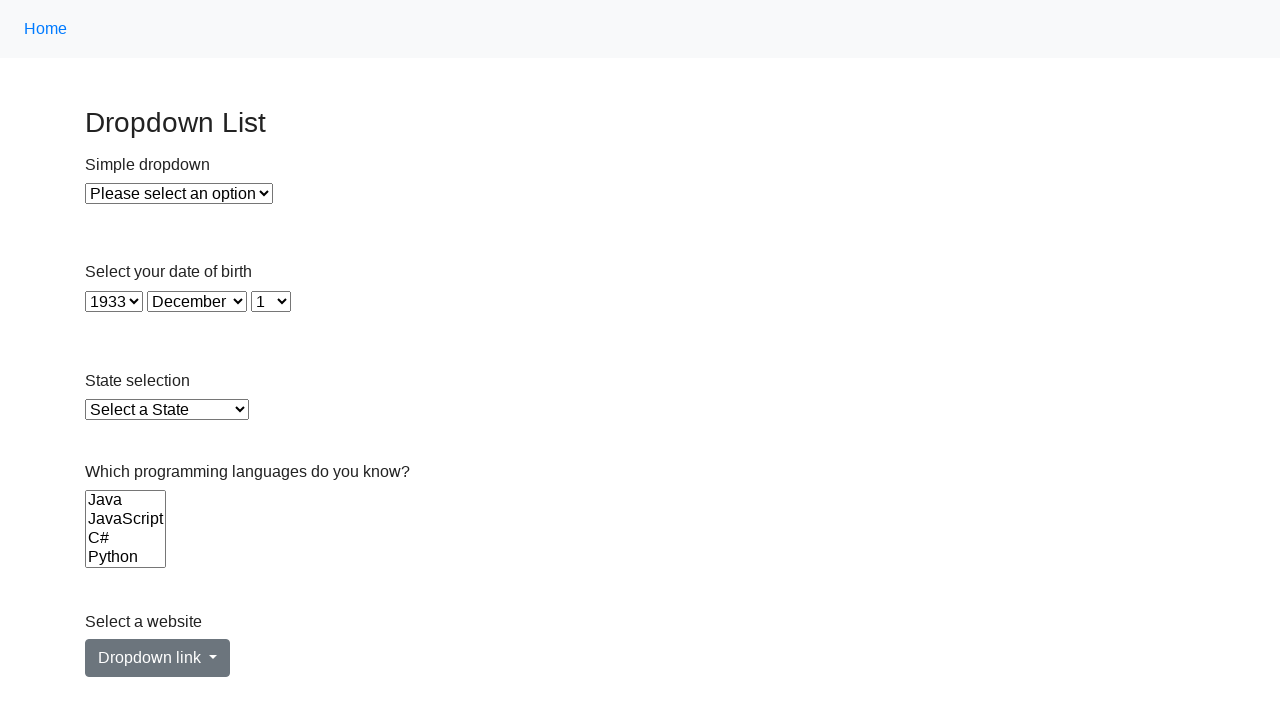

Verified month is correctly set to December
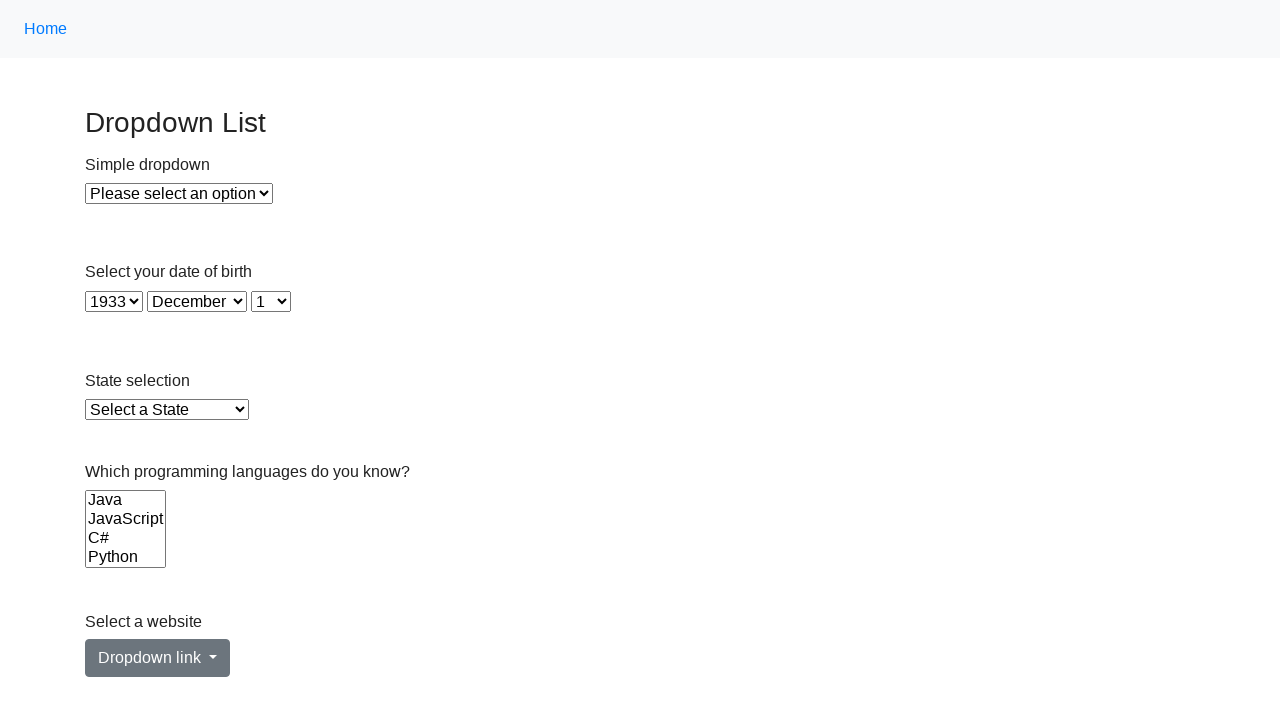

Verified day is correctly set to 1
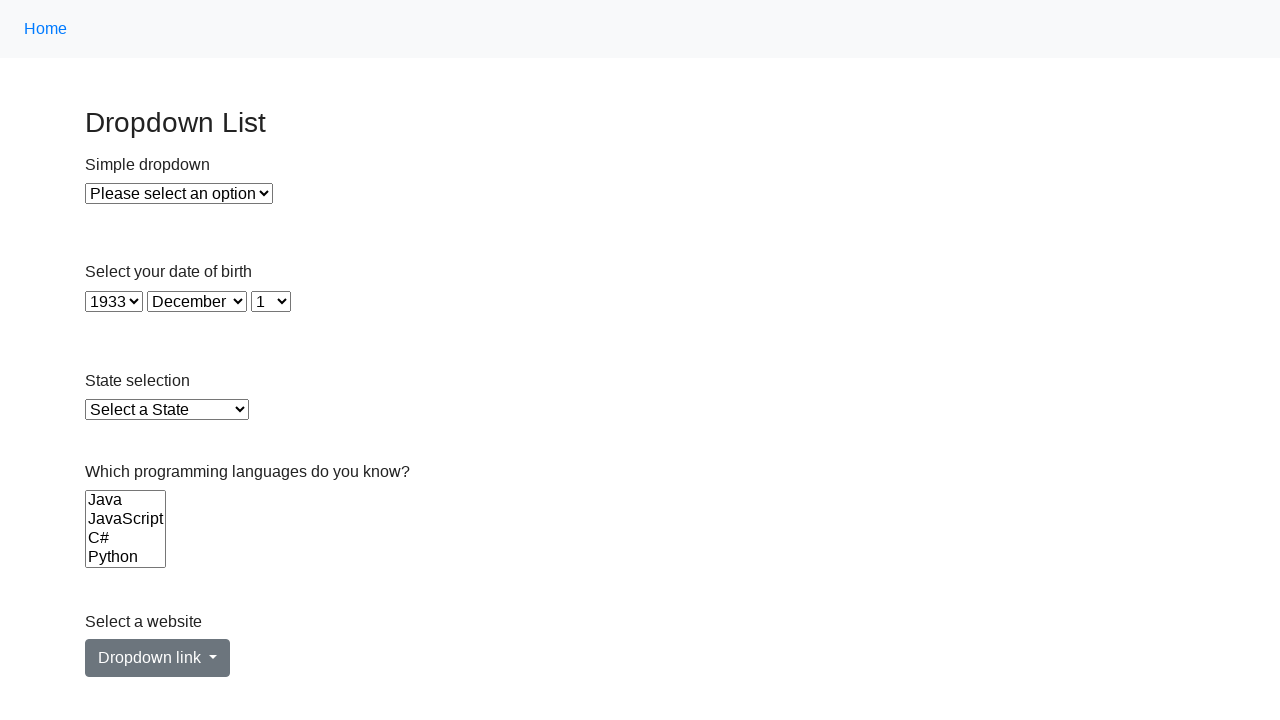

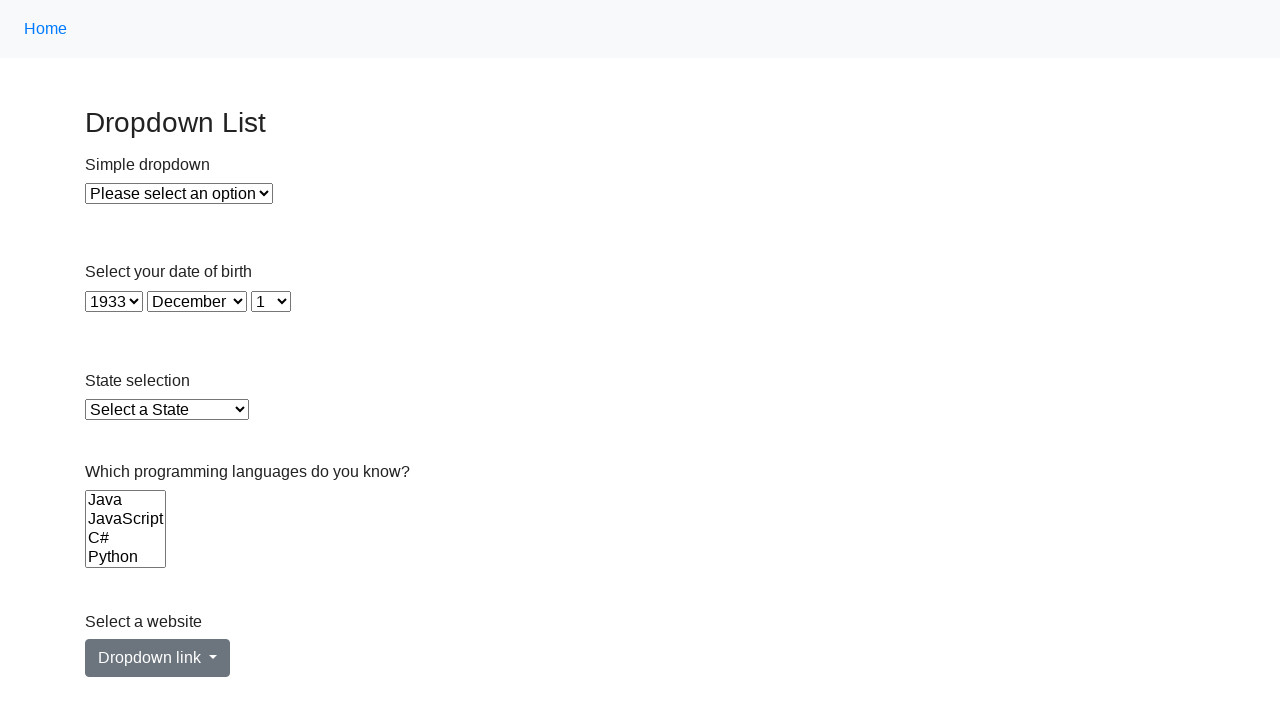